Tests filtering to display only active (incomplete) todo items

Starting URL: https://demo.playwright.dev/todomvc

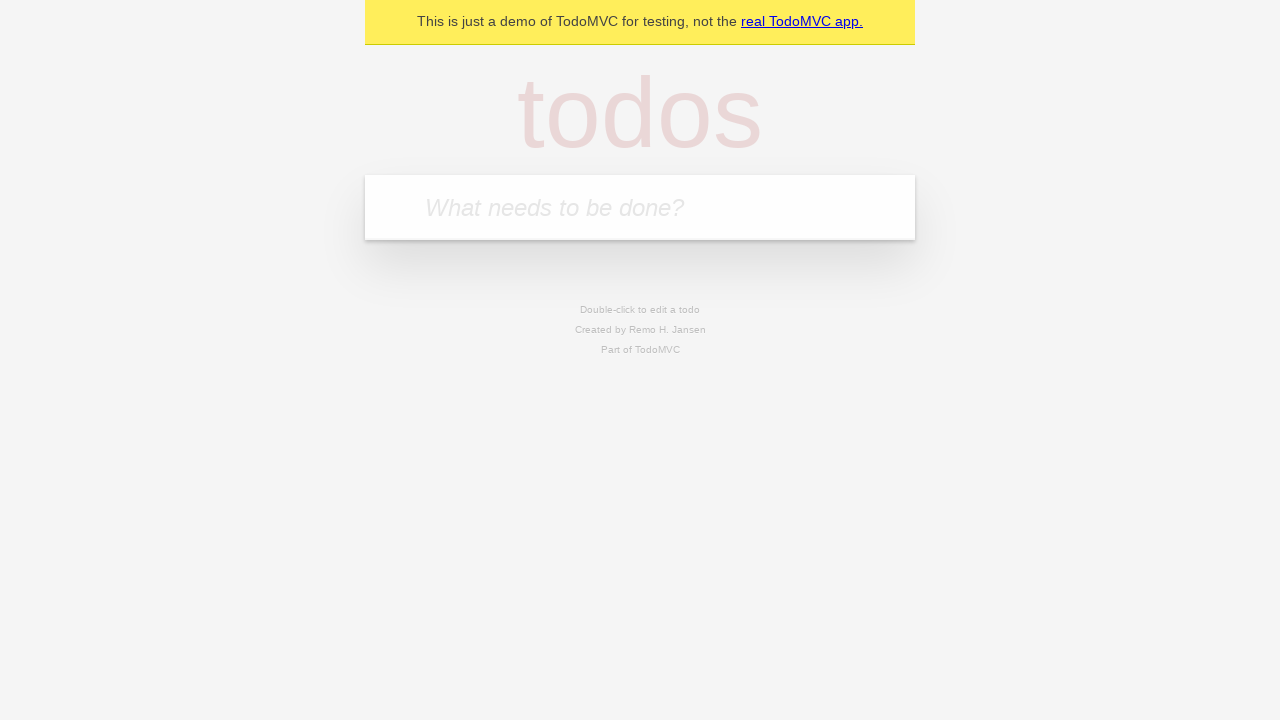

Filled todo input with 'buy some cheese' on internal:attr=[placeholder="What needs to be done?"i]
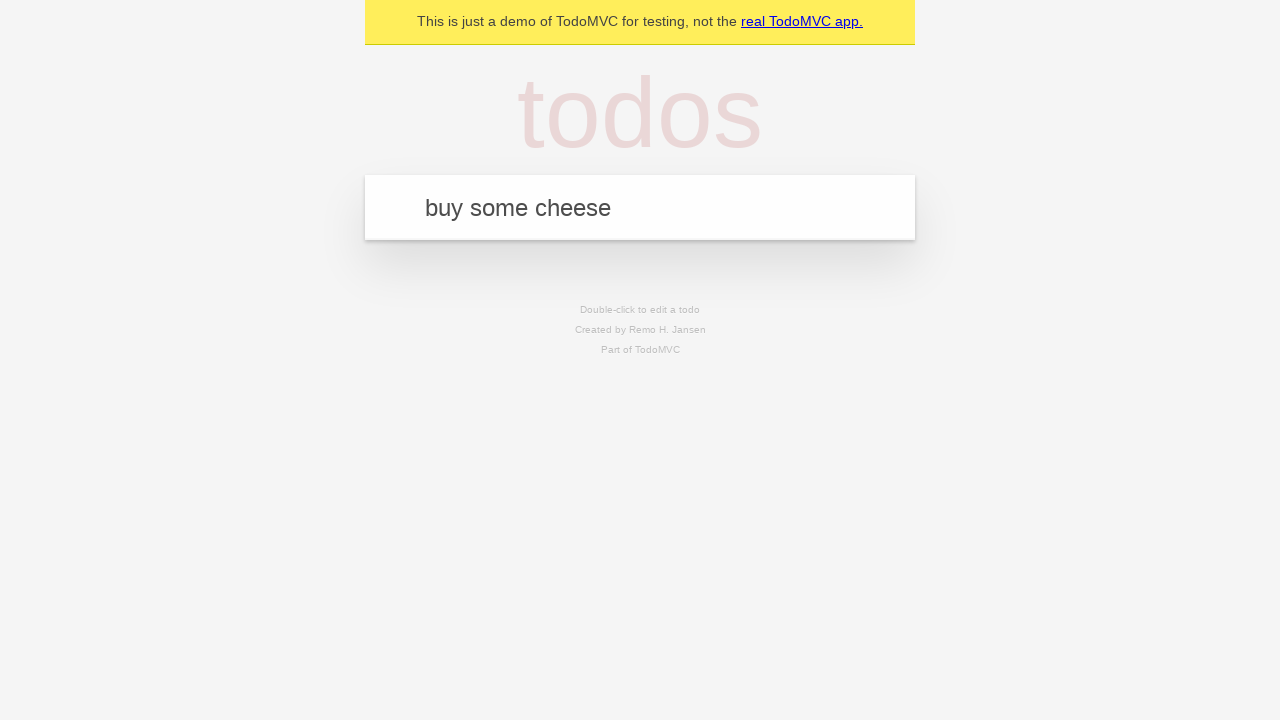

Pressed Enter to add first todo item on internal:attr=[placeholder="What needs to be done?"i]
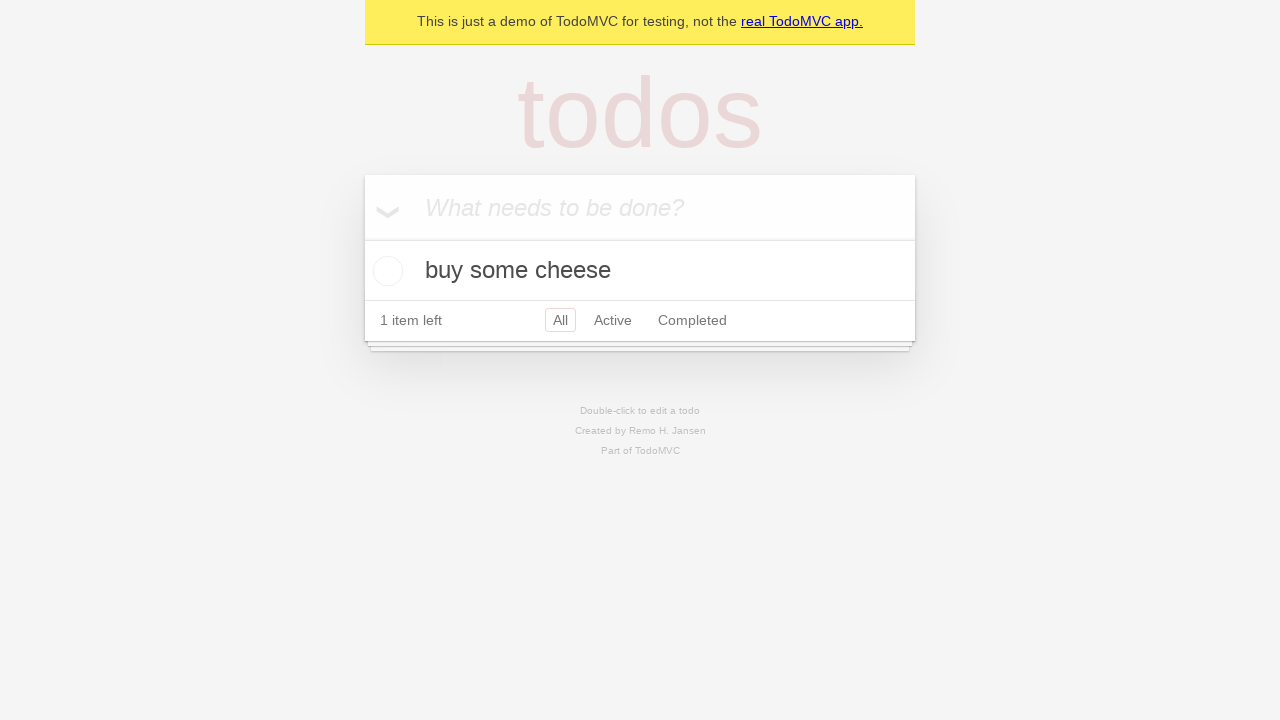

Filled todo input with 'feed the cat' on internal:attr=[placeholder="What needs to be done?"i]
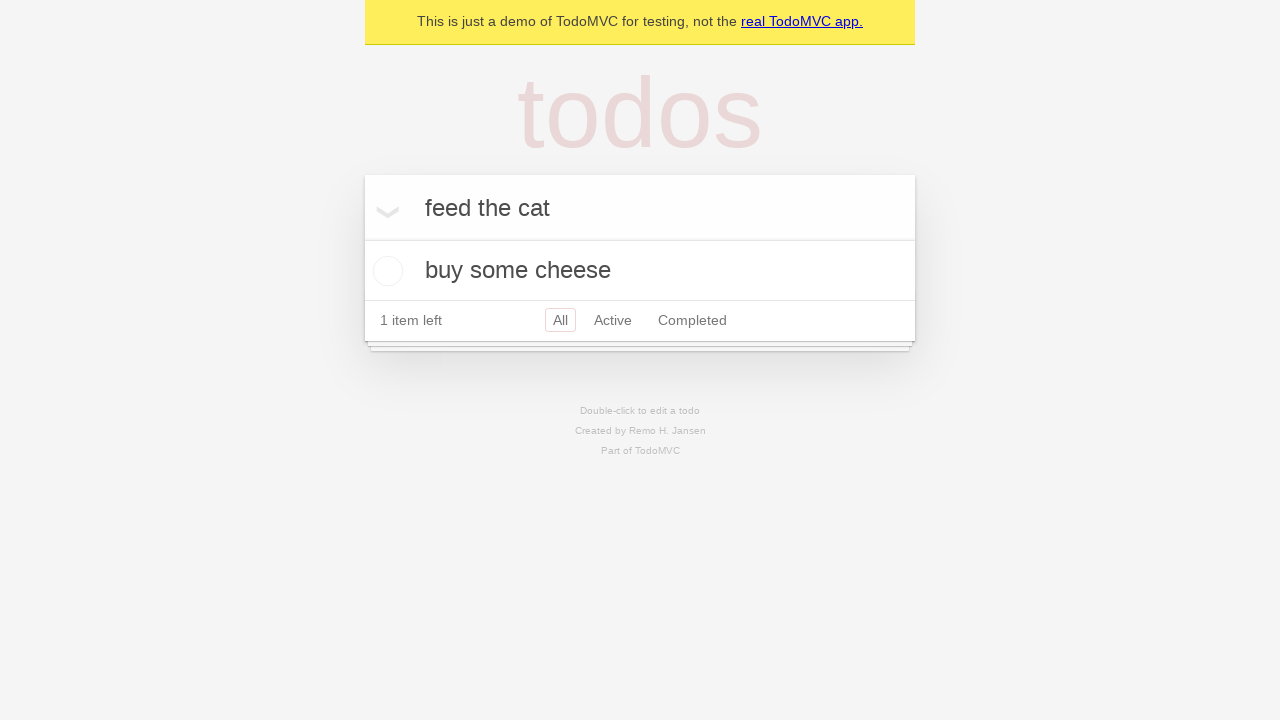

Pressed Enter to add second todo item on internal:attr=[placeholder="What needs to be done?"i]
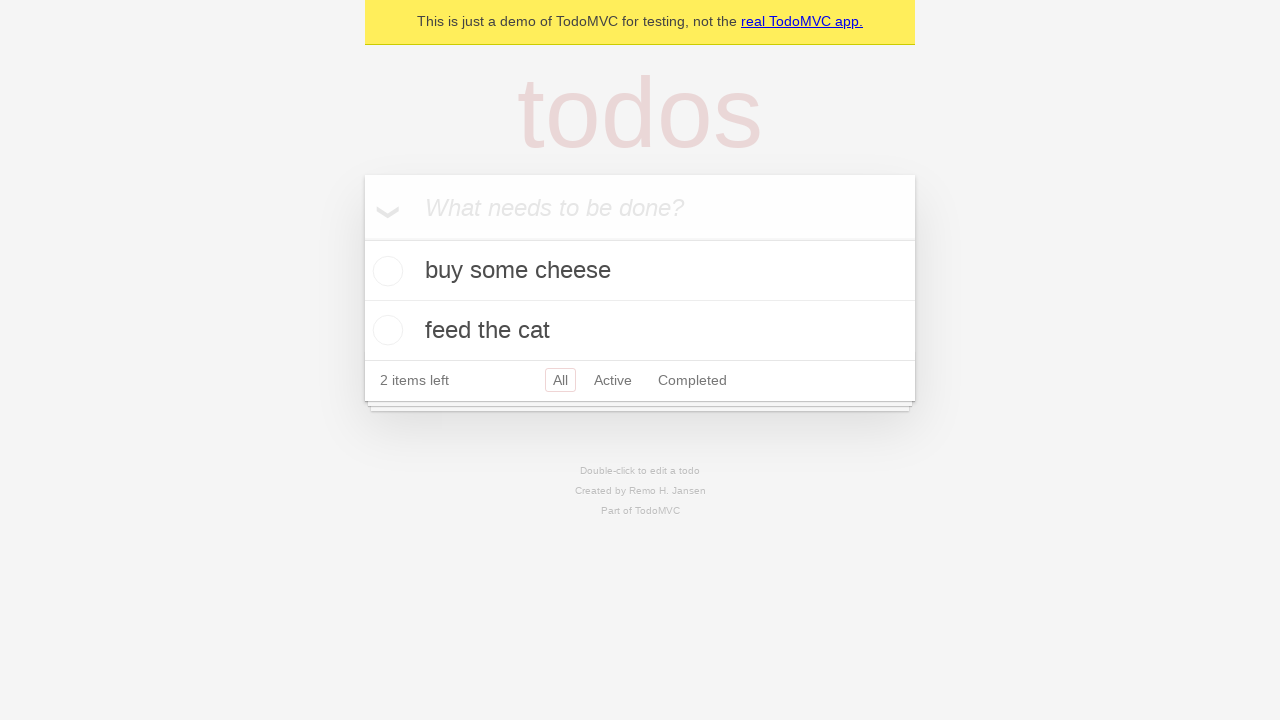

Filled todo input with 'book a doctors appointment' on internal:attr=[placeholder="What needs to be done?"i]
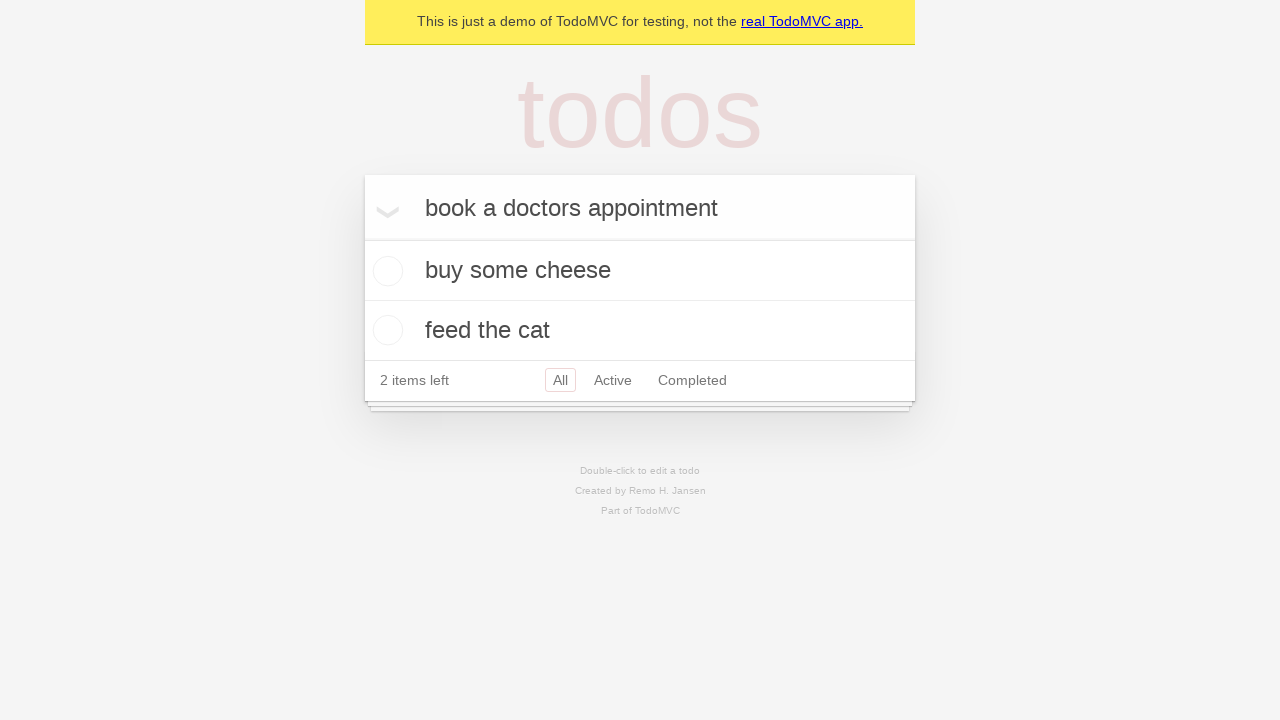

Pressed Enter to add third todo item on internal:attr=[placeholder="What needs to be done?"i]
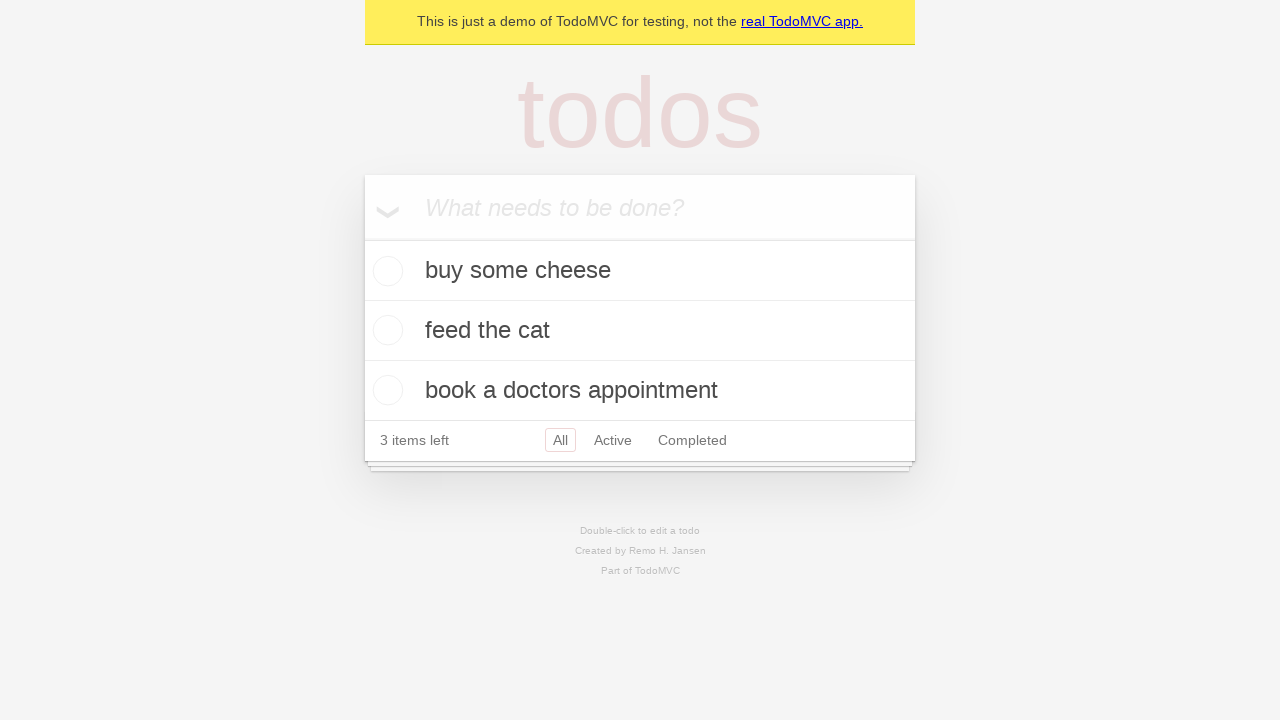

Checked the second todo item (marked as complete) at (385, 330) on internal:testid=[data-testid="todo-item"s] >> nth=1 >> internal:role=checkbox
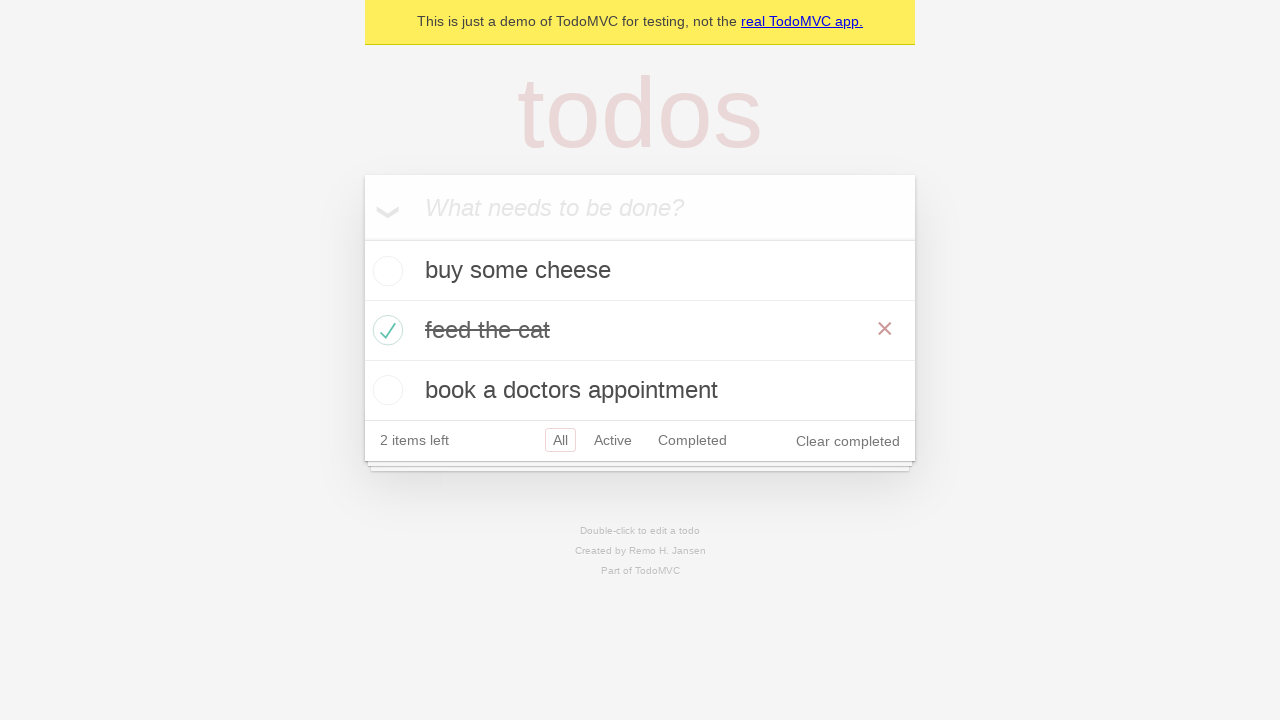

Clicked Active filter link to display only incomplete items at (613, 440) on internal:role=link[name="Active"i]
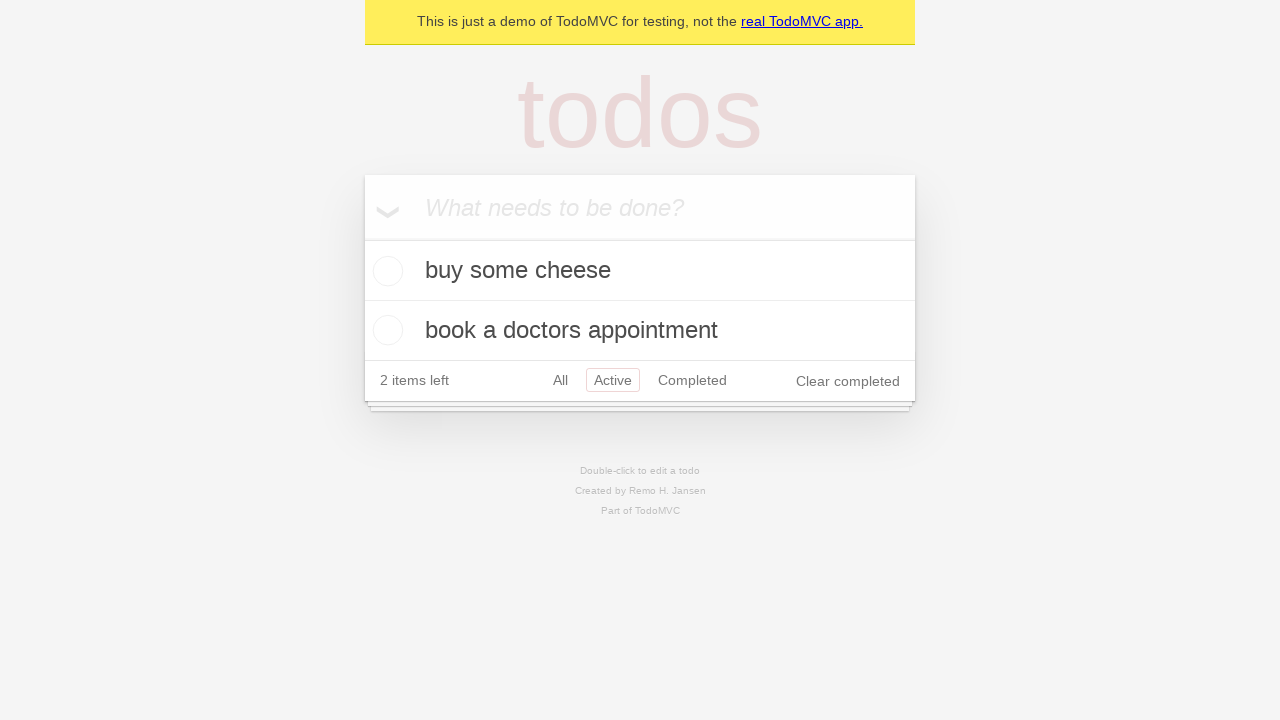

Filtered todo list loaded showing only active items
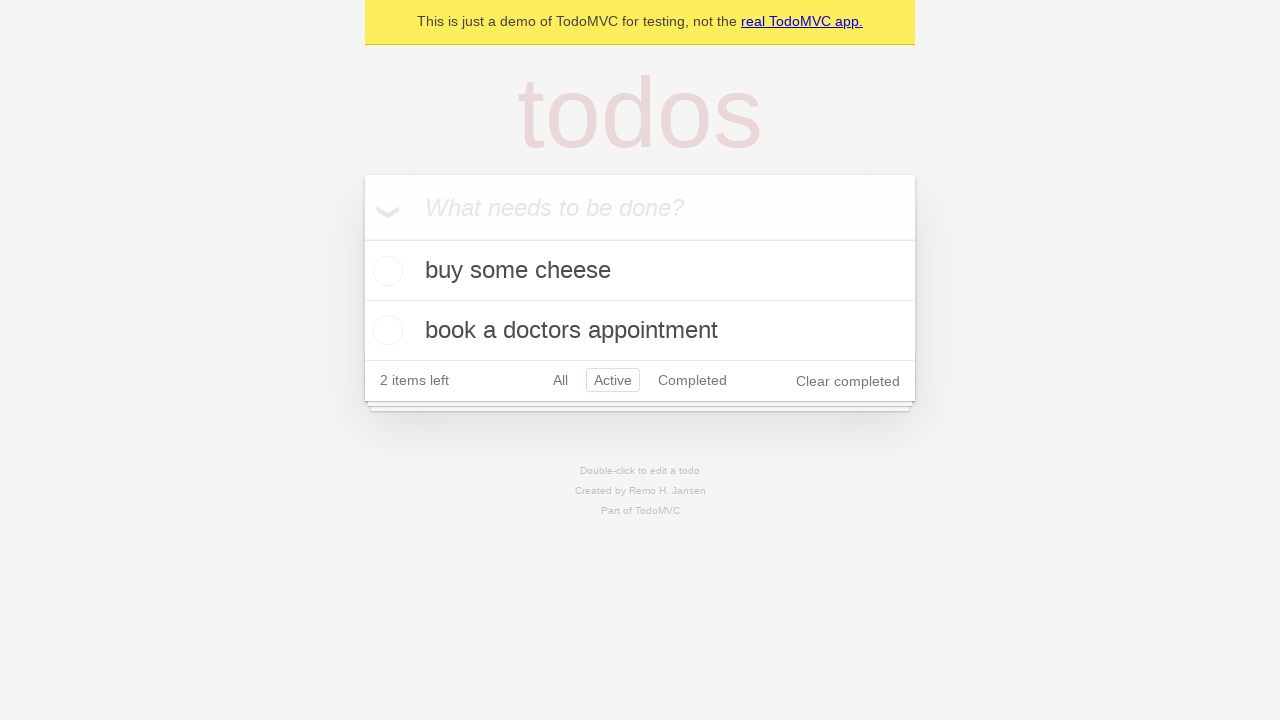

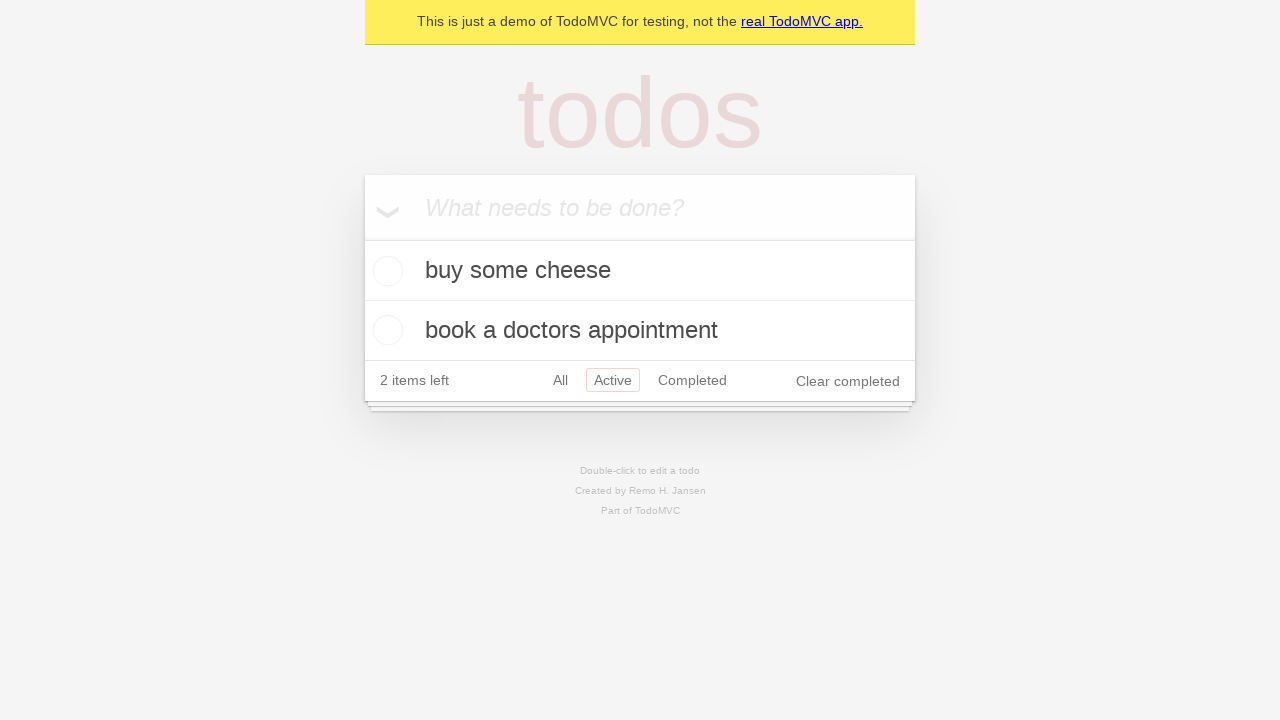